Navigates to a web application and clicks on the Students link in the navigation

Starting URL: https://gravitymvctestapplication.azurewebsites.net/

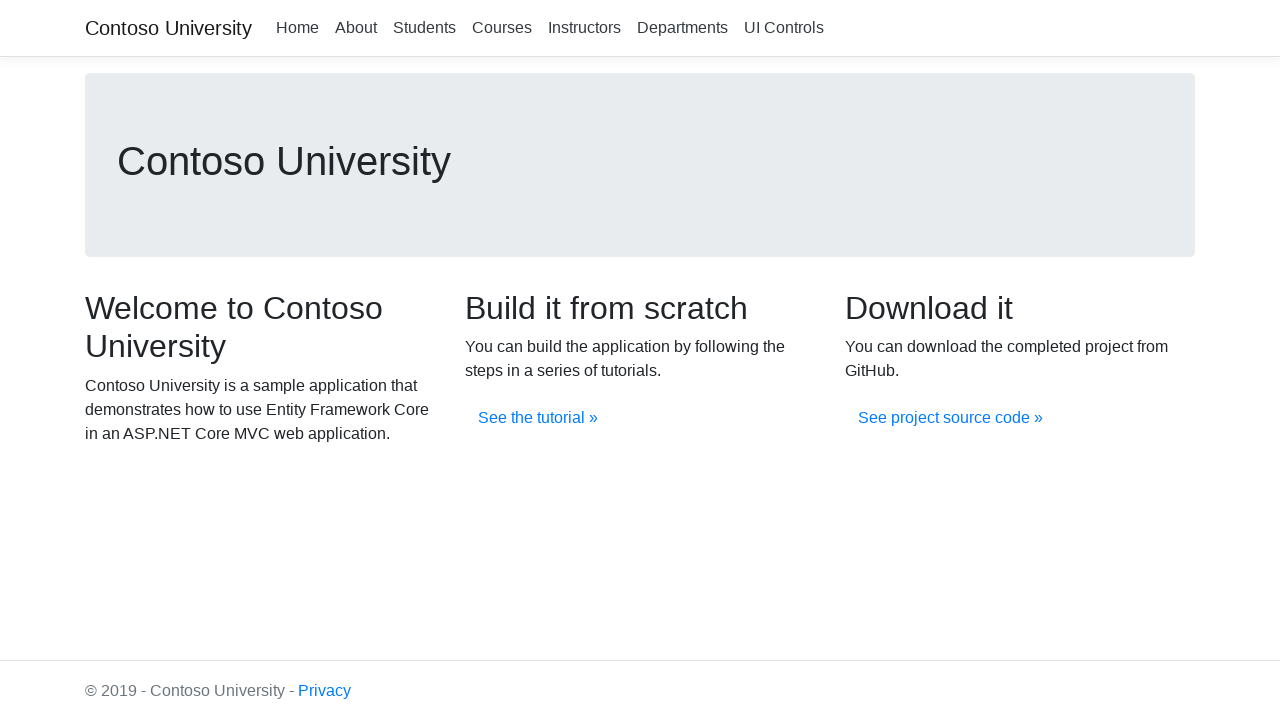

Clicked on the Students link in the navigation at (424, 28) on xpath=//a[.='Students']
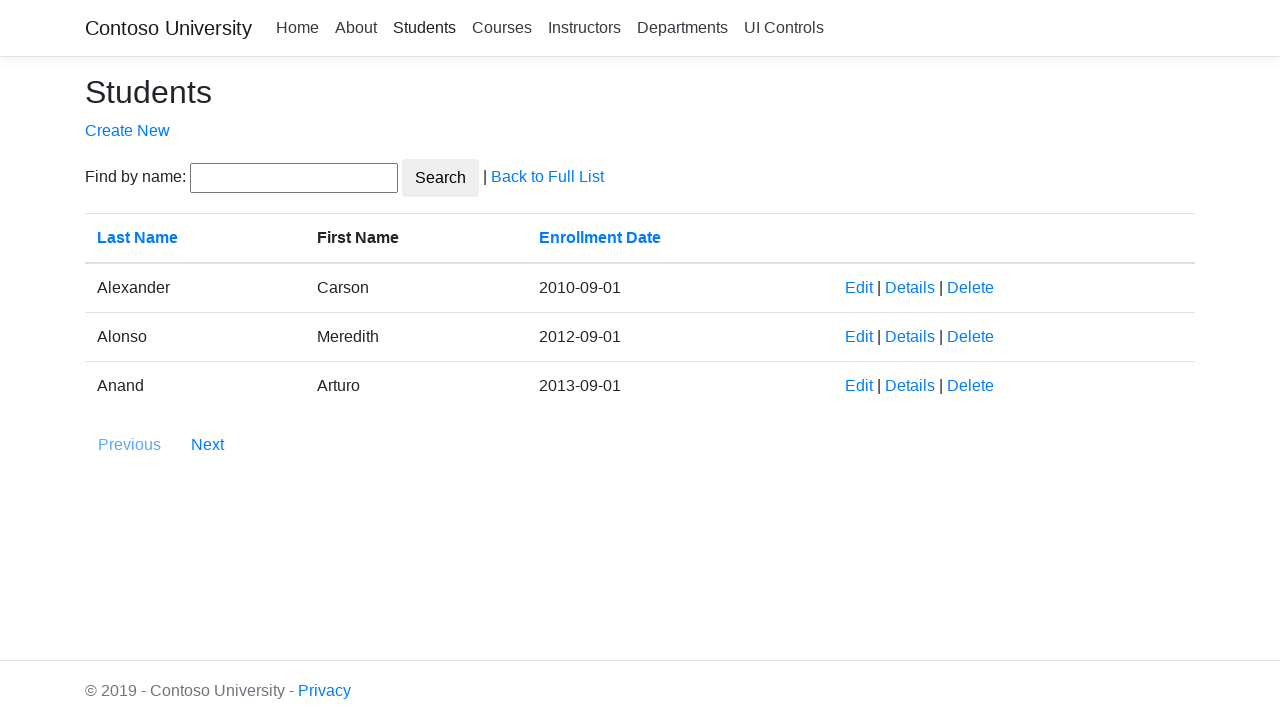

Navigation to Students page completed and page loaded
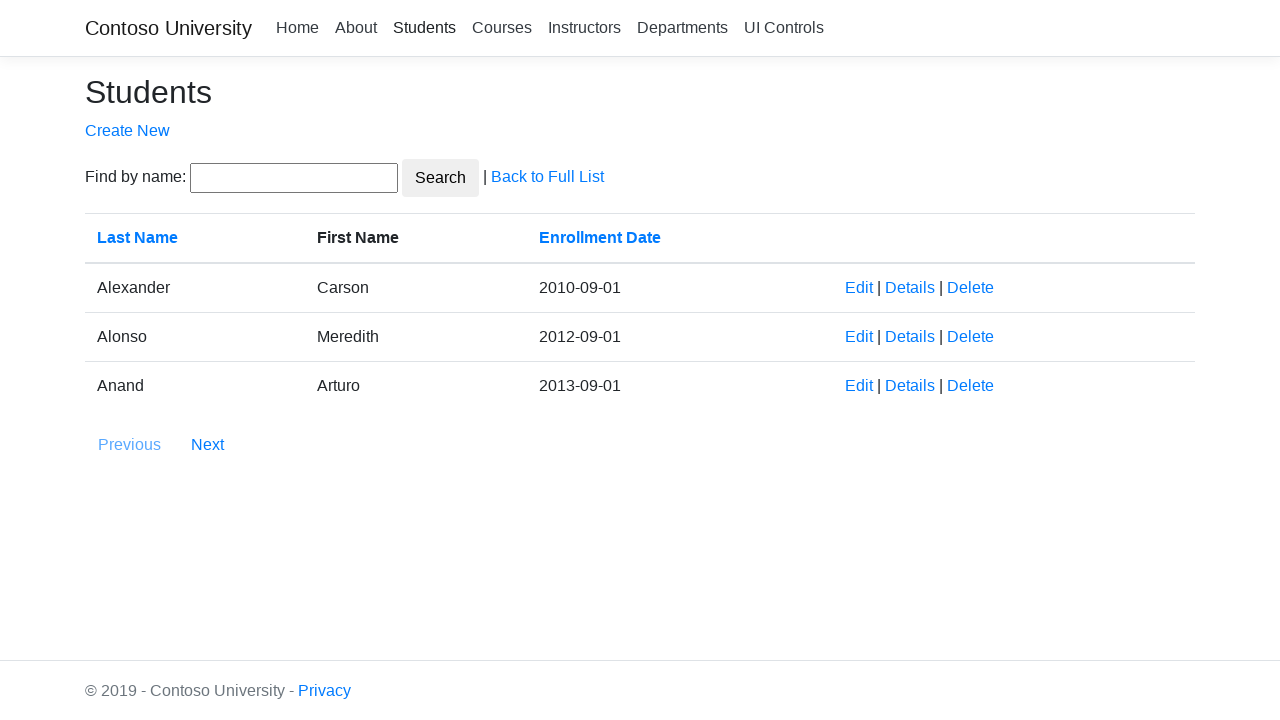

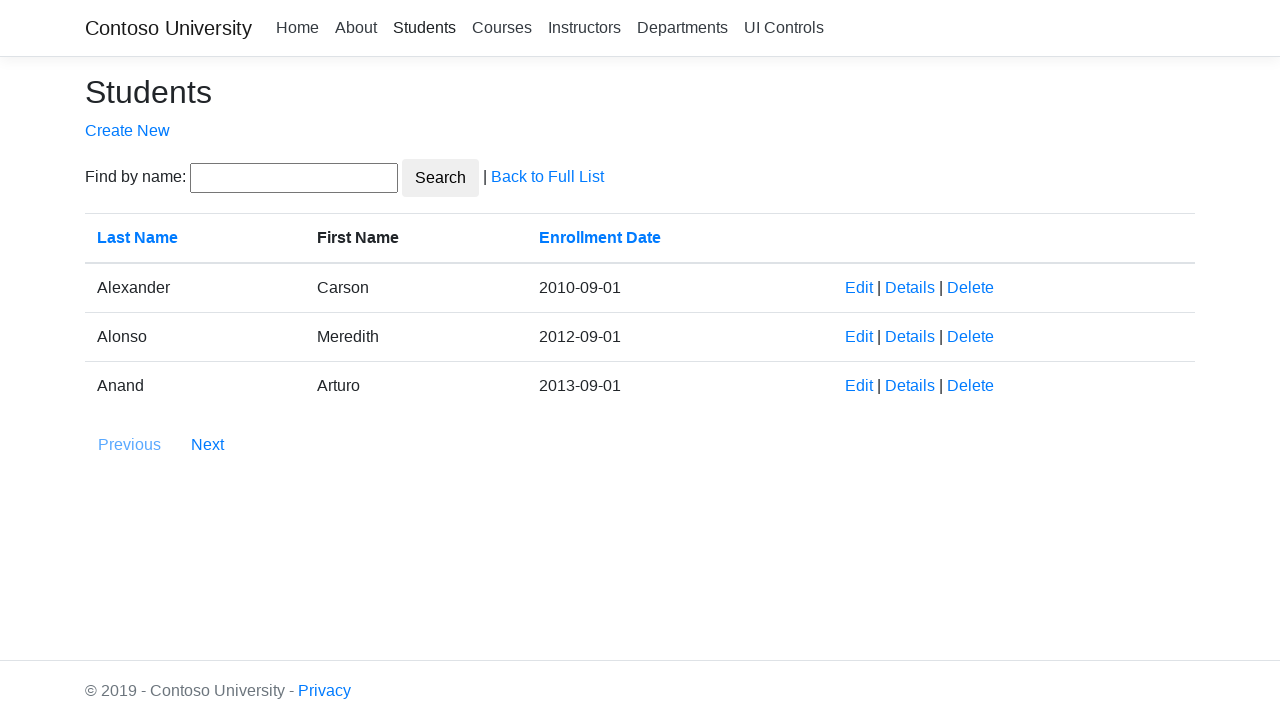